Tests the Python.org website by navigating to the homepage, verifying the page title contains "Python", searching for "selenium", and submitting the search form.

Starting URL: http://www.python.org

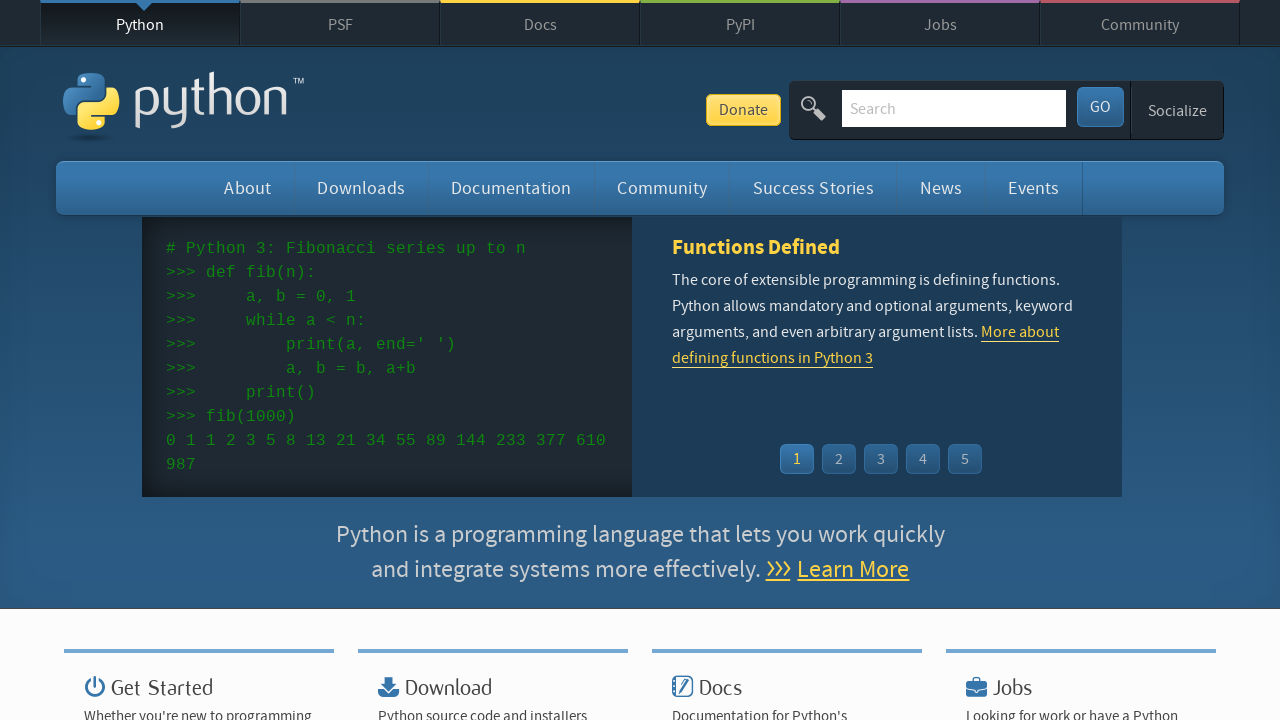

Verified page title contains 'Python'
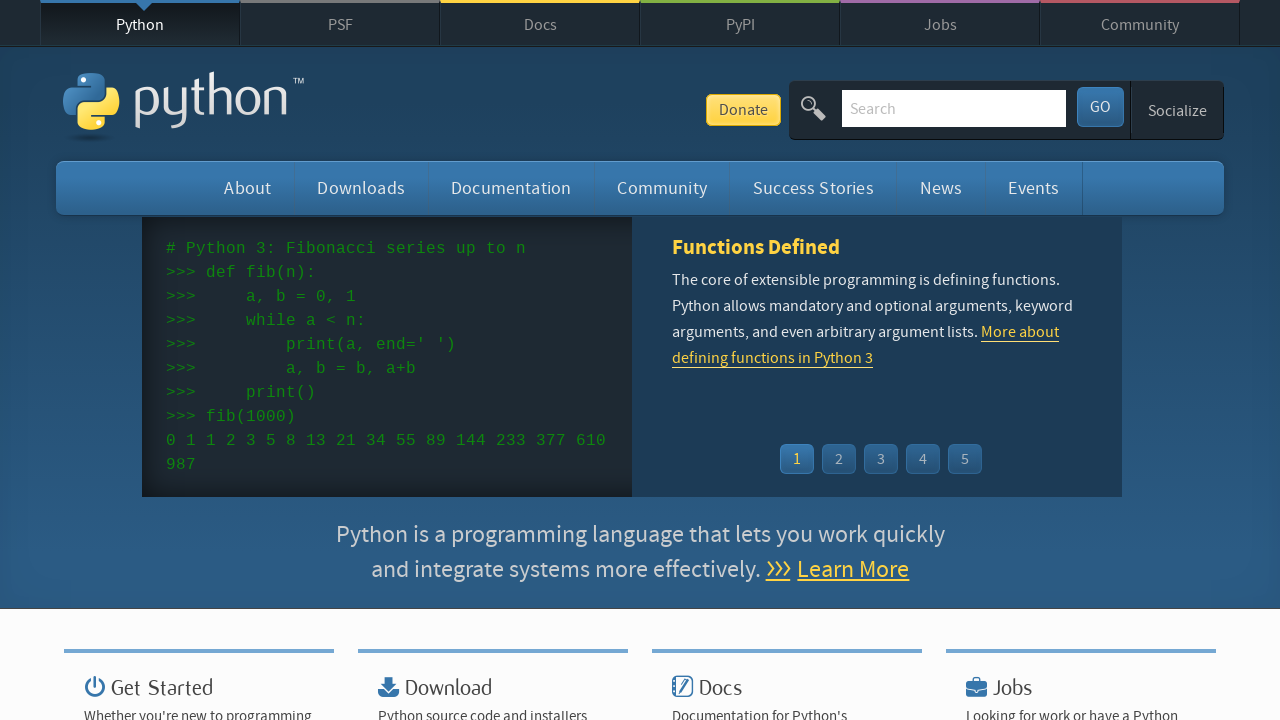

Filled search field with 'selenium' on input[name='q']
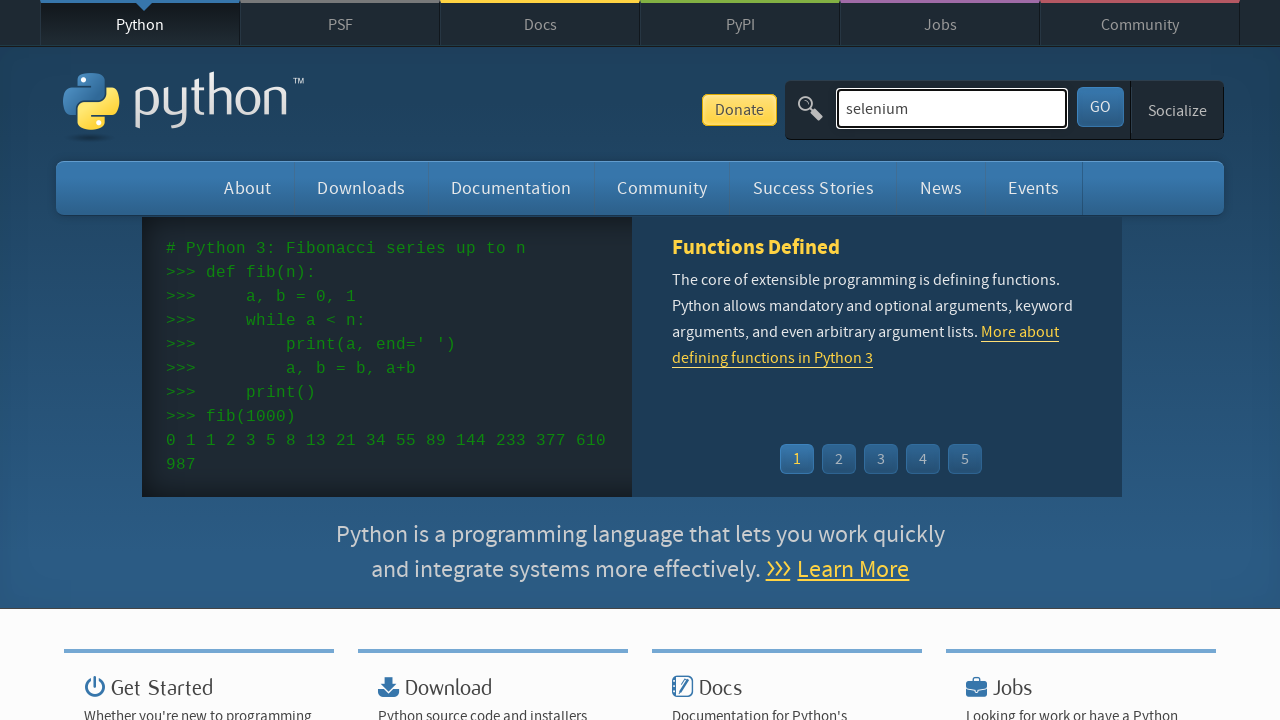

Pressed Enter to submit search form on input[name='q']
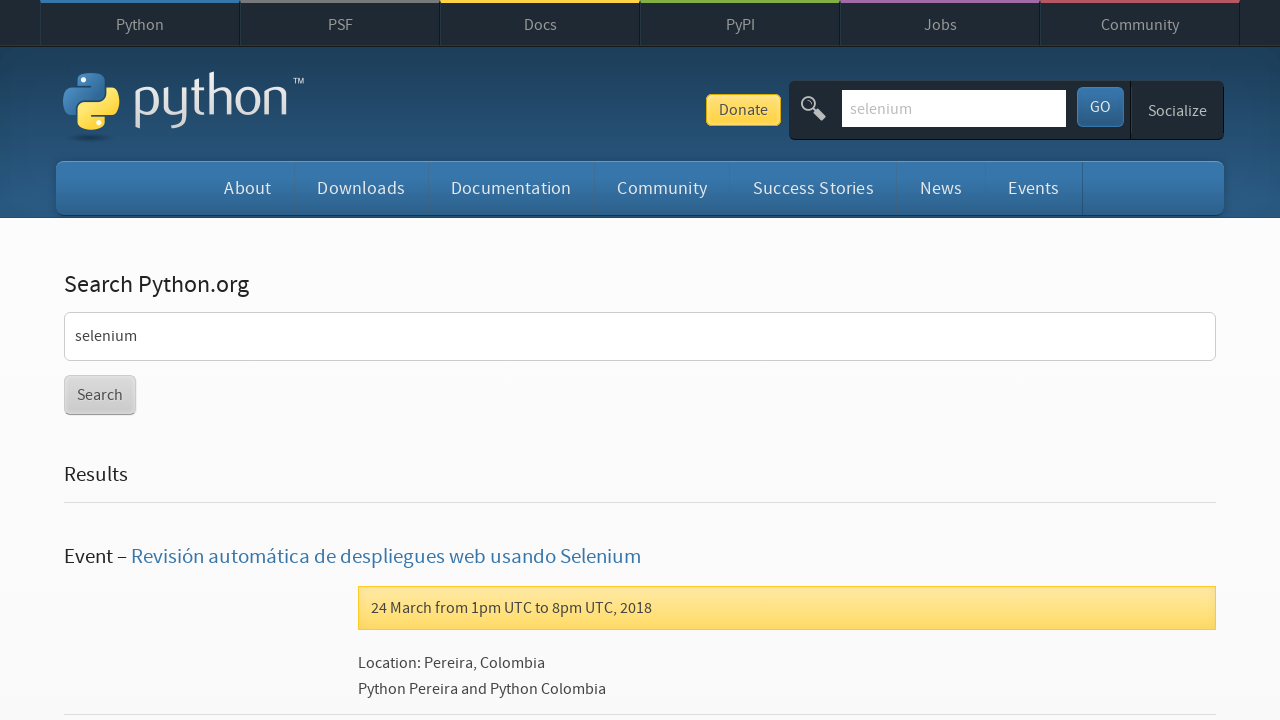

Waited for page to reach networkidle state
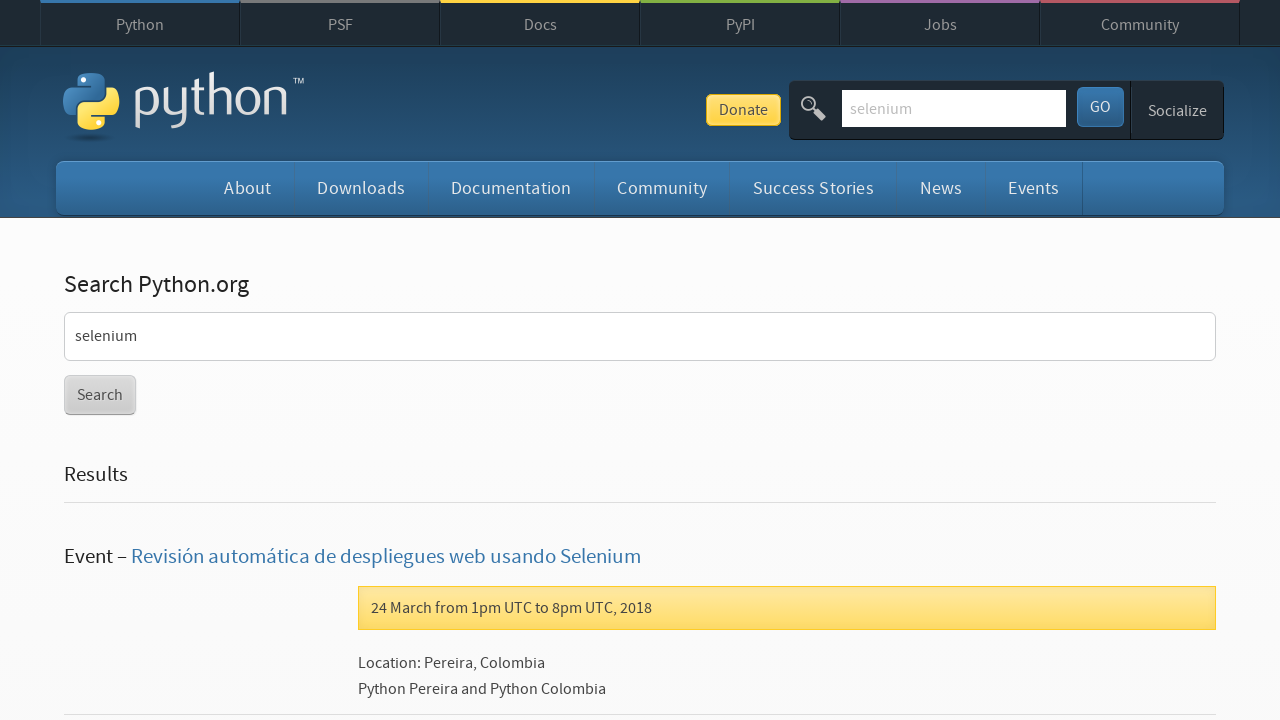

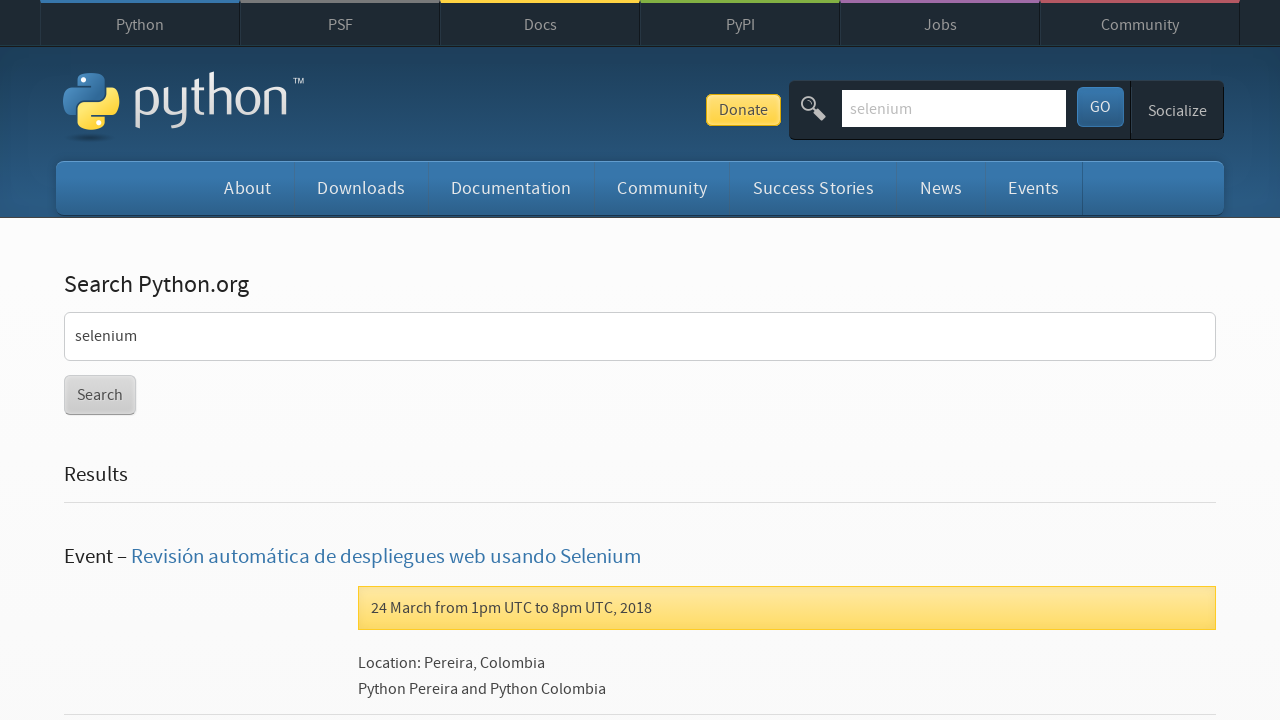